Tests that the Elemental Selenium link has the correct href attribute

Starting URL: https://the-internet.herokuapp.com/

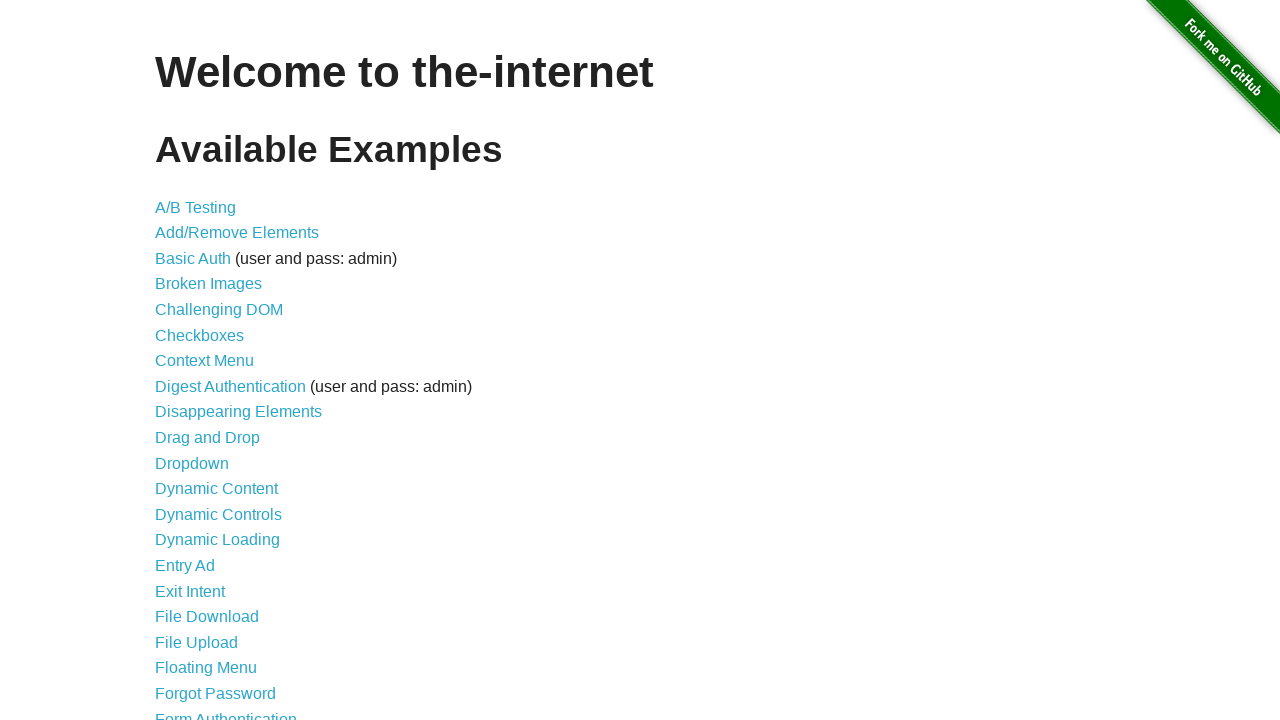

Clicked on Form Authentication link at (226, 712) on text=Form Authentication
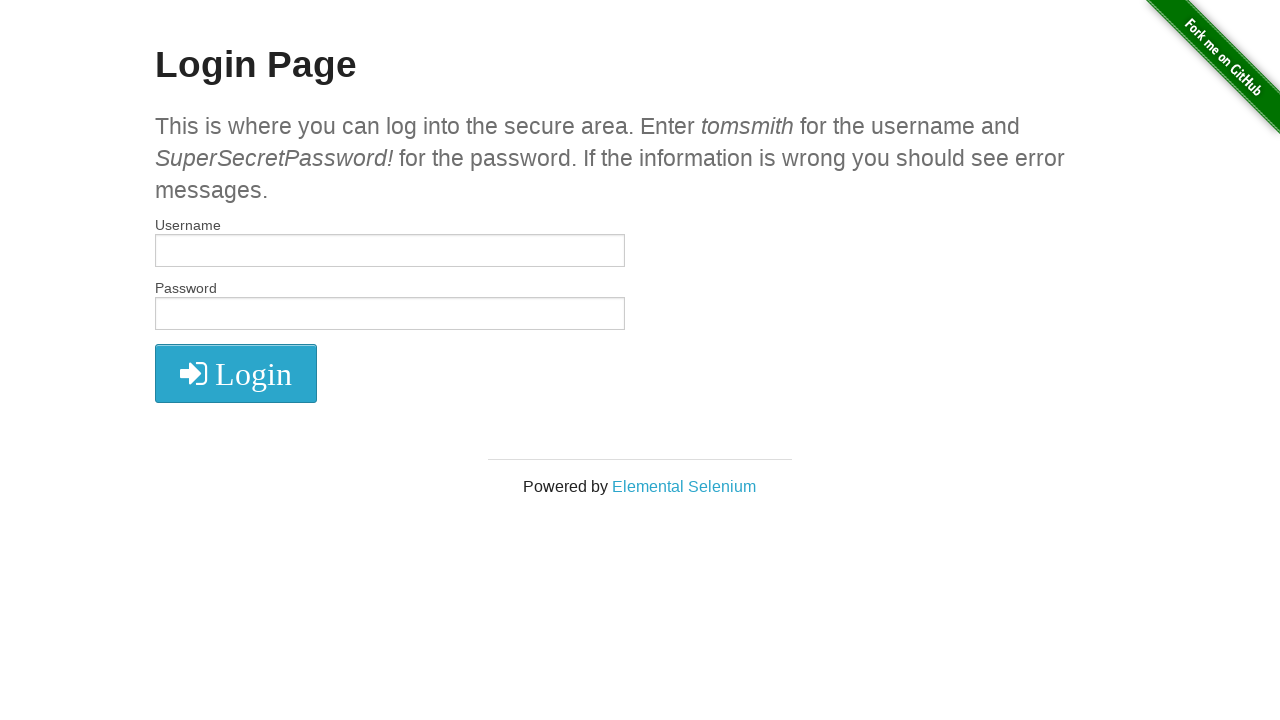

Located Elemental Selenium link element
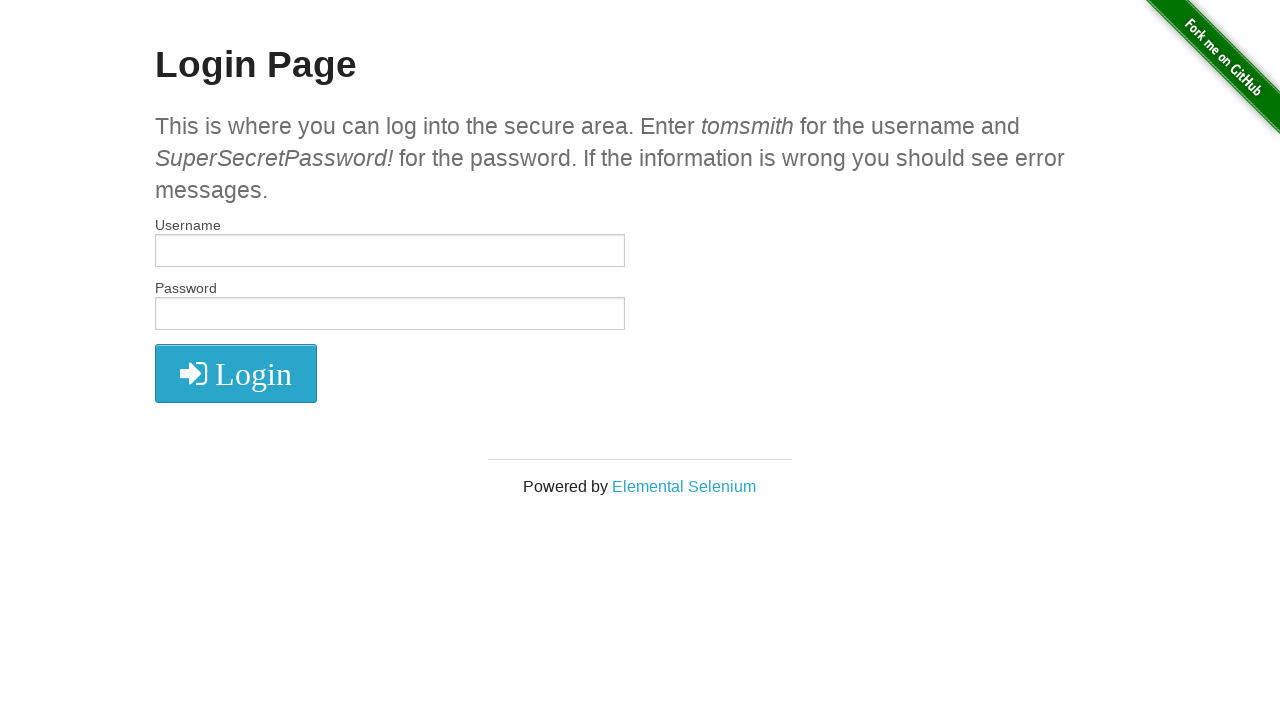

Retrieved href attribute value from Elemental Selenium link
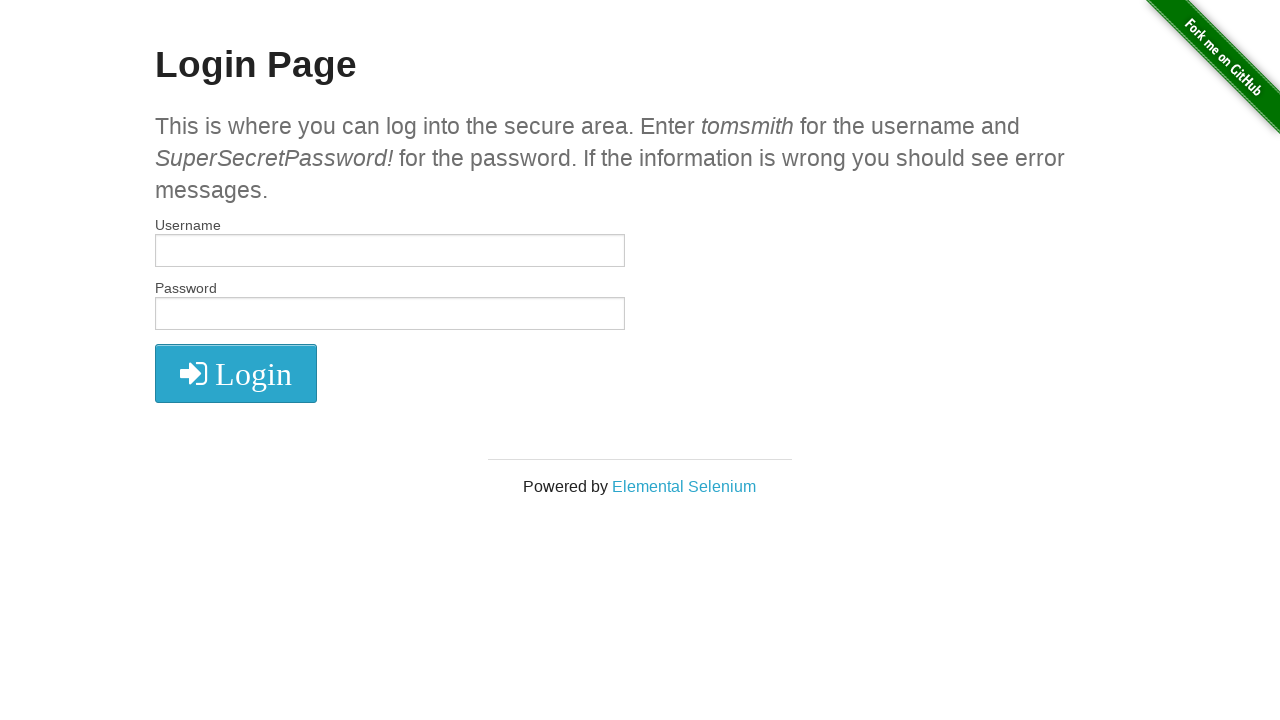

Verified that href attribute equals 'http://elementalselenium.com/'
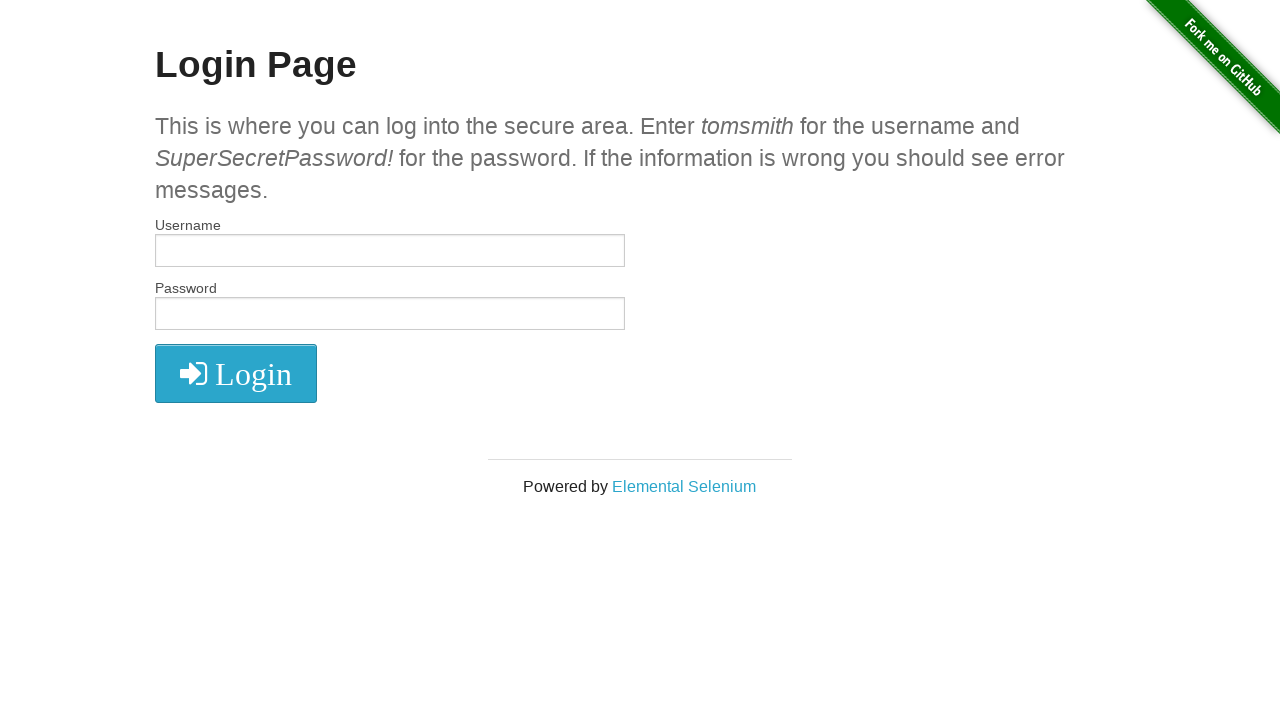

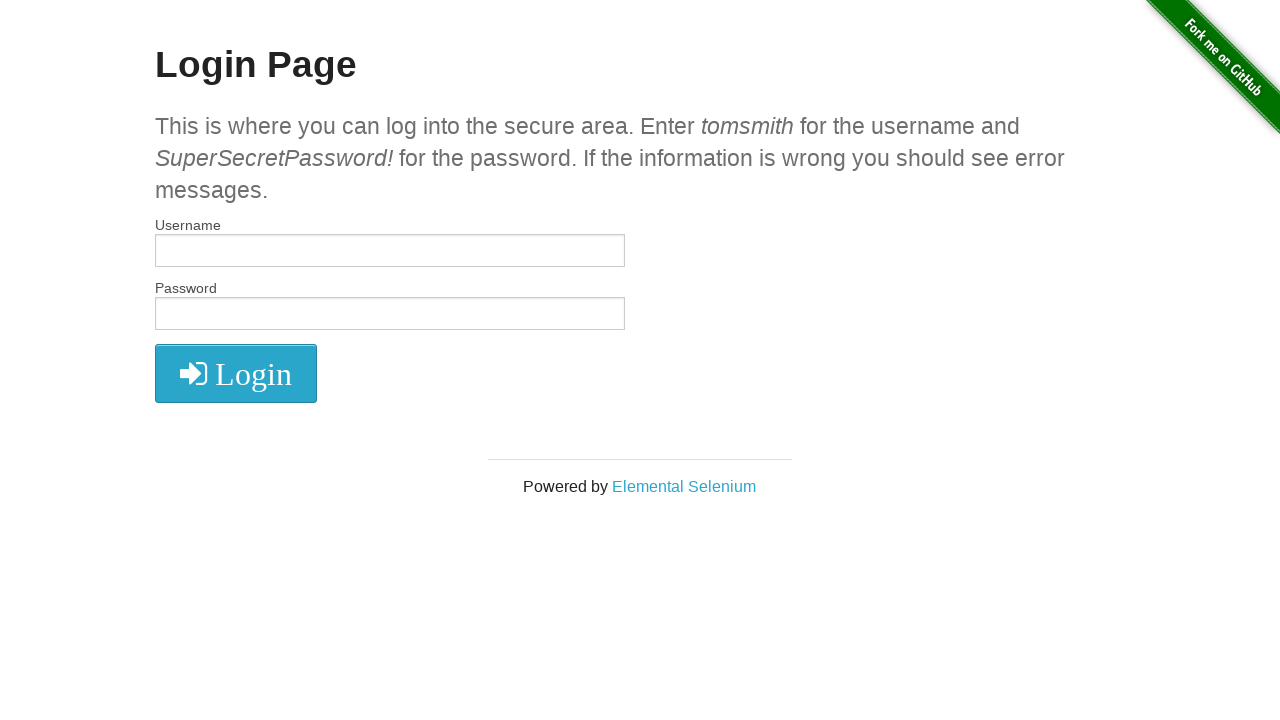